Tests iframe handling by switching to a frame and reading content from within it

Starting URL: https://demoqa.com/frames

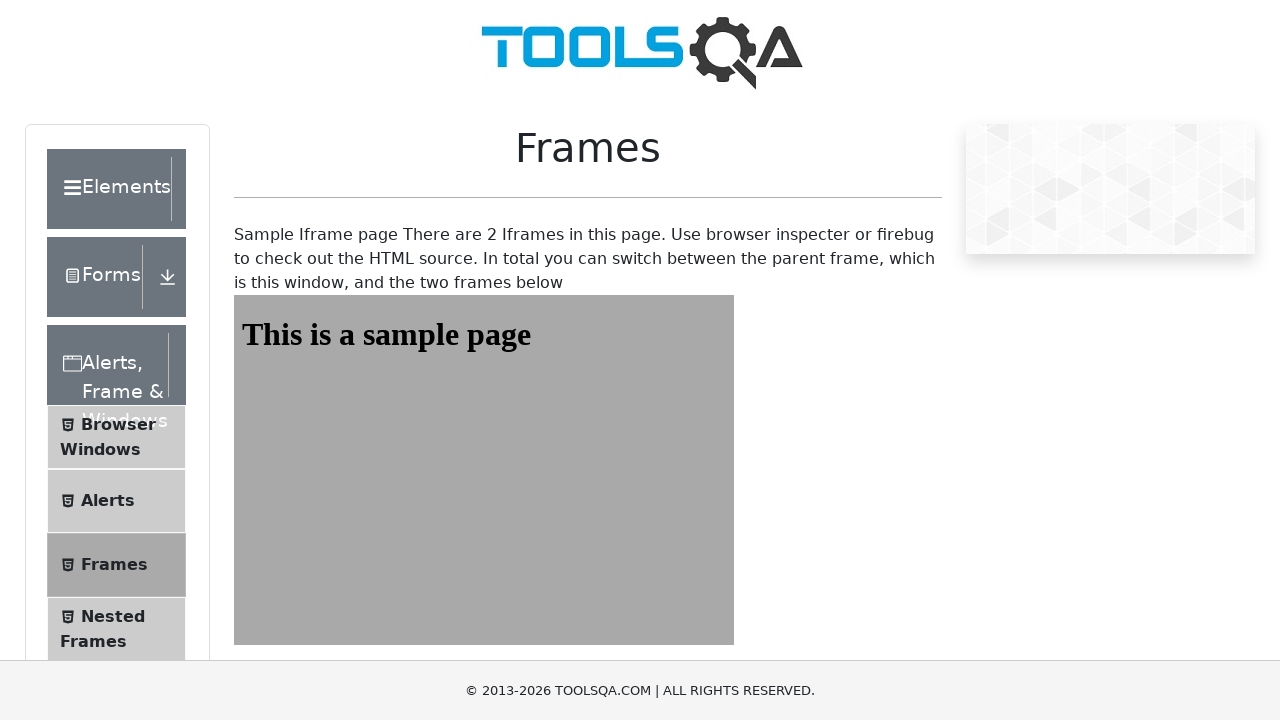

Navigated to iframe test page at https://demoqa.com/frames
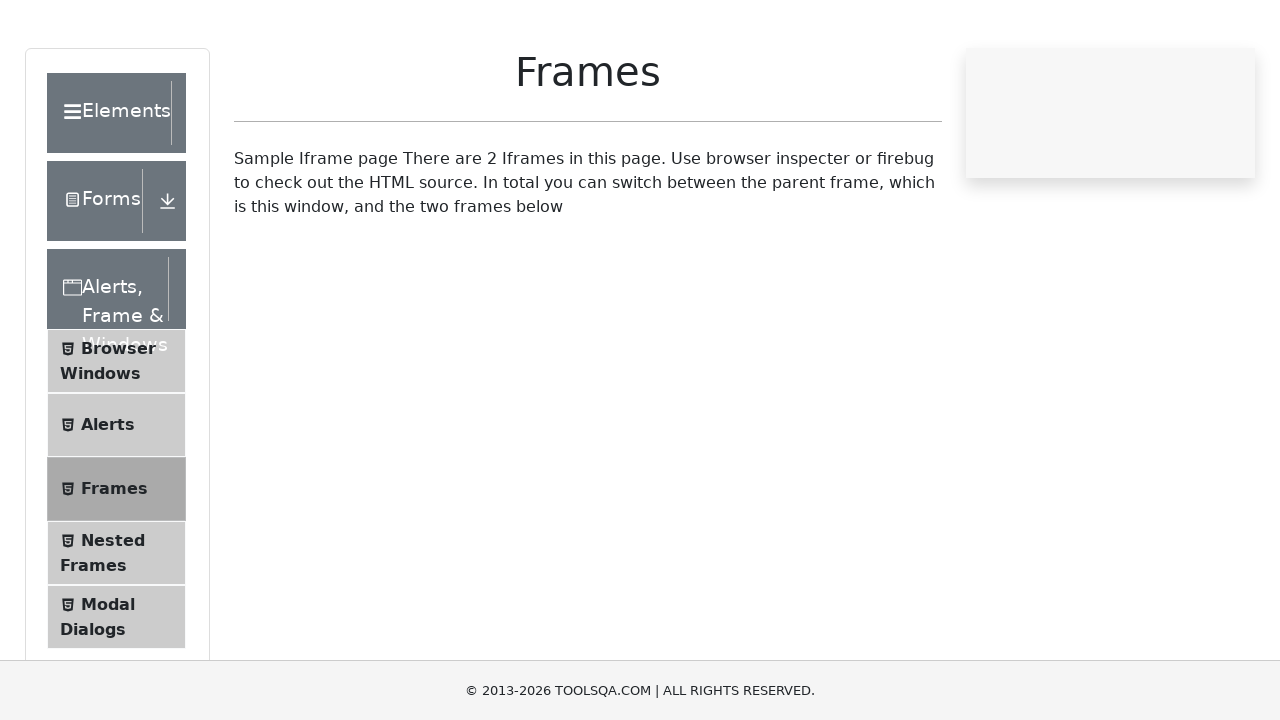

Located frame with id 'frame1'
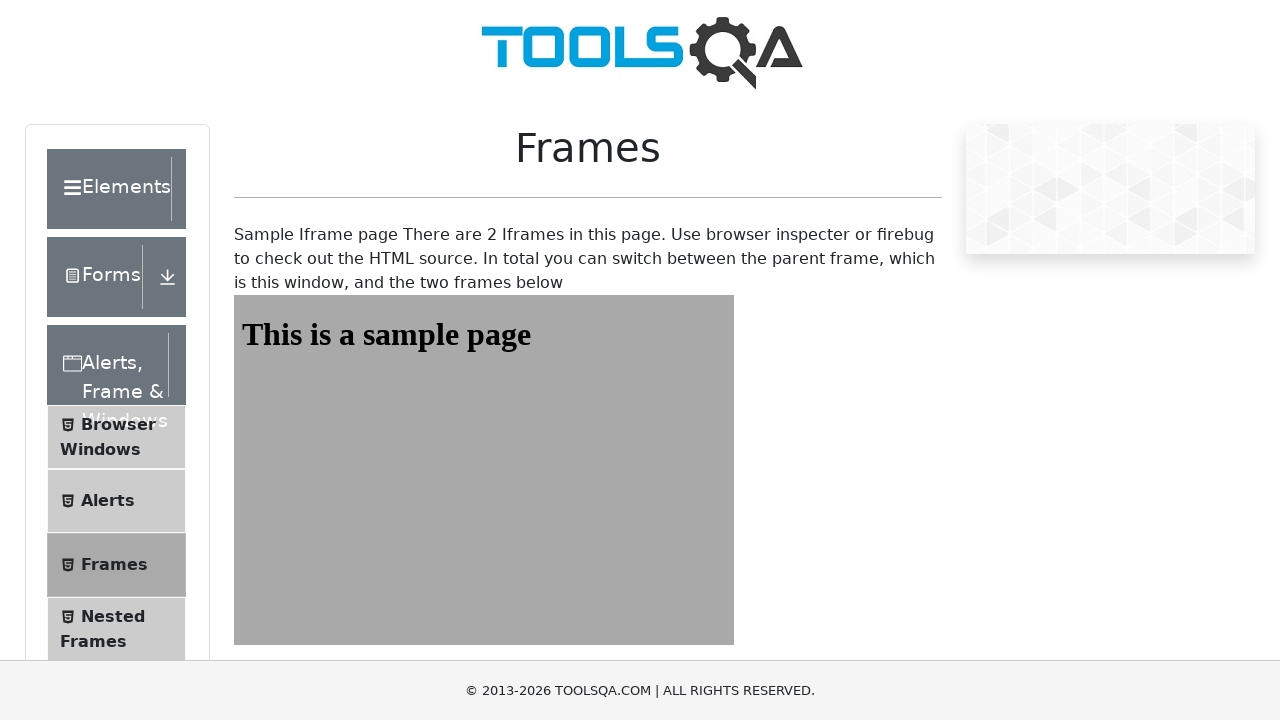

Located heading element with id 'sampleHeading' within frame
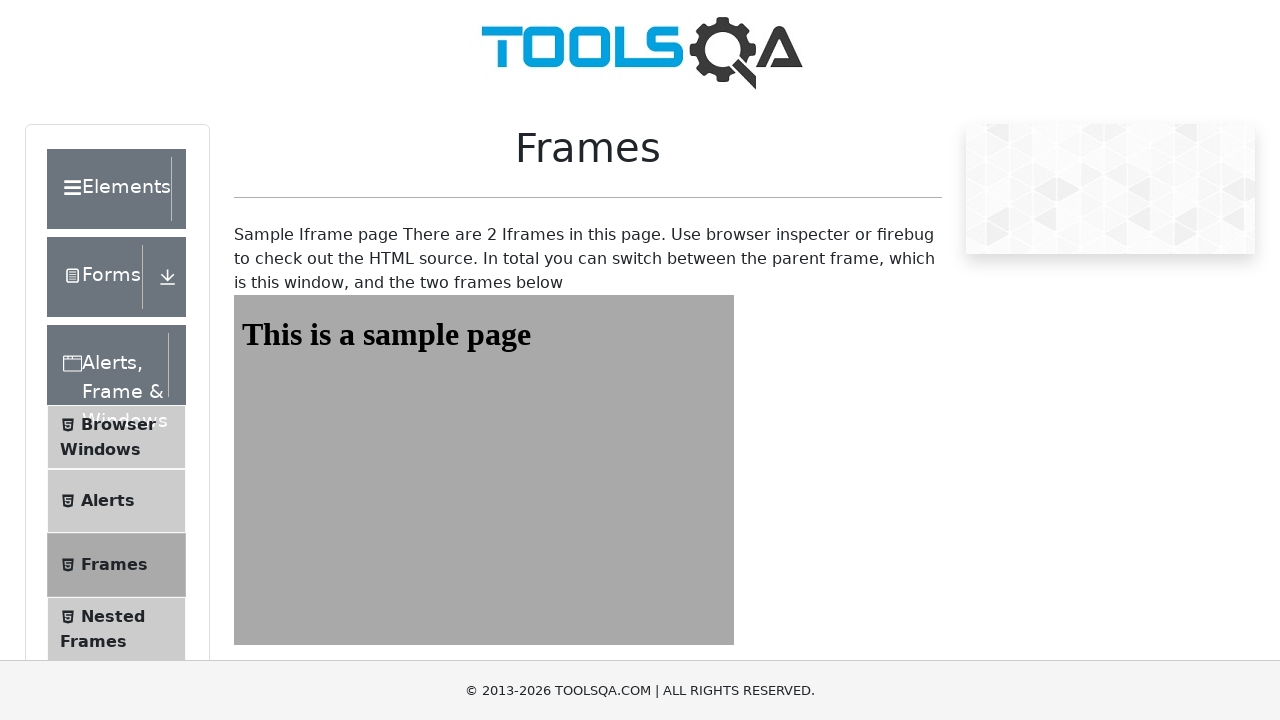

Retrieved heading text content: 'This is a sample page'
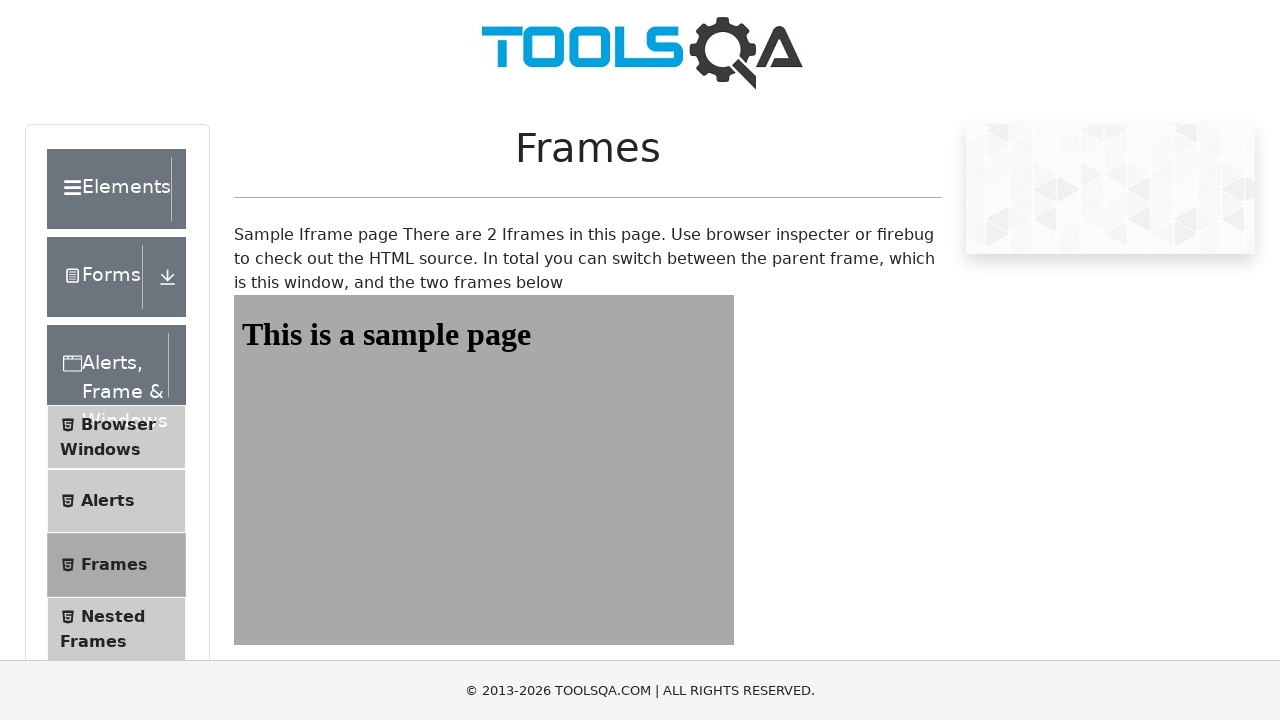

Printed heading text to console
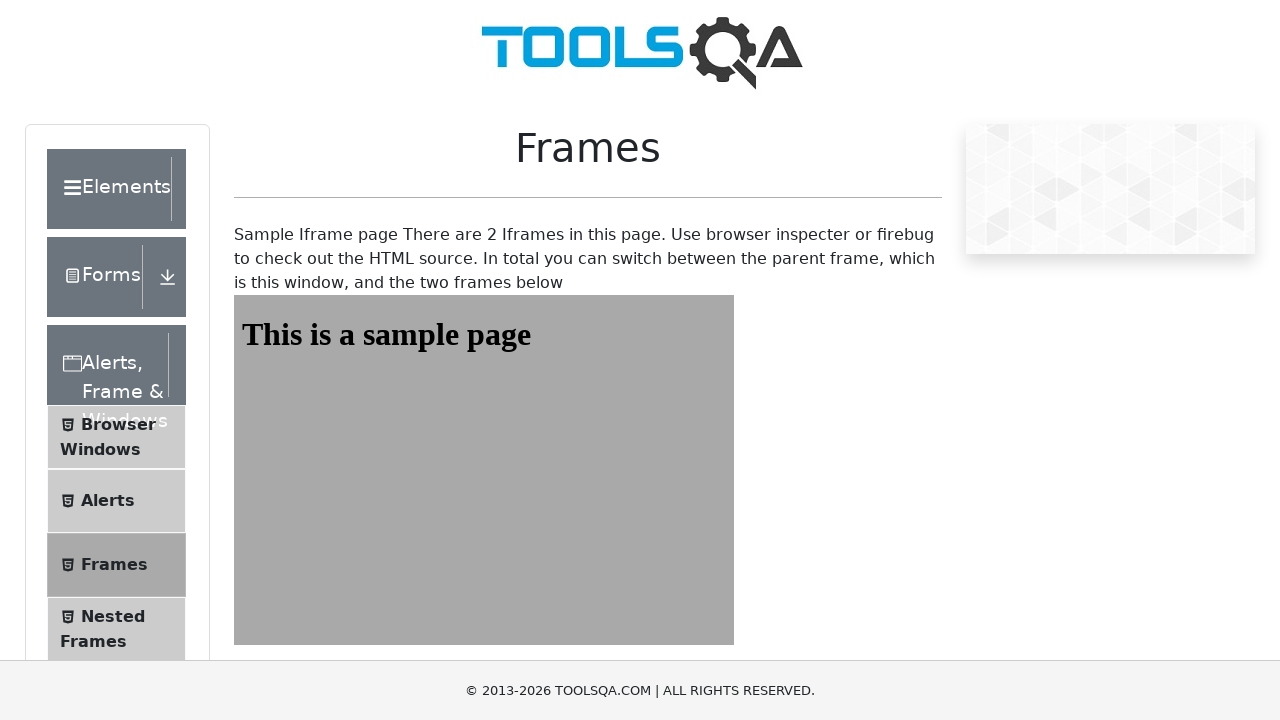

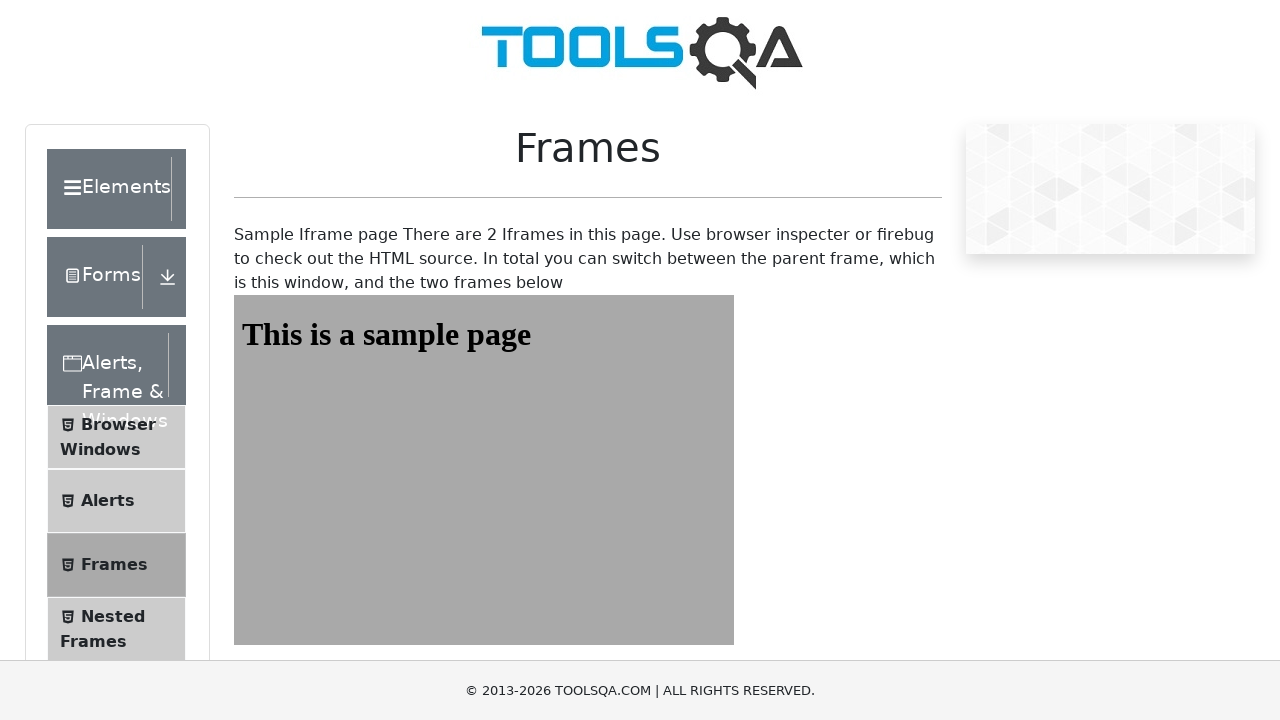